Sets the browser viewport size to 1850x1080 and navigates to the practice website

Starting URL: https://practice.cydeo.com/

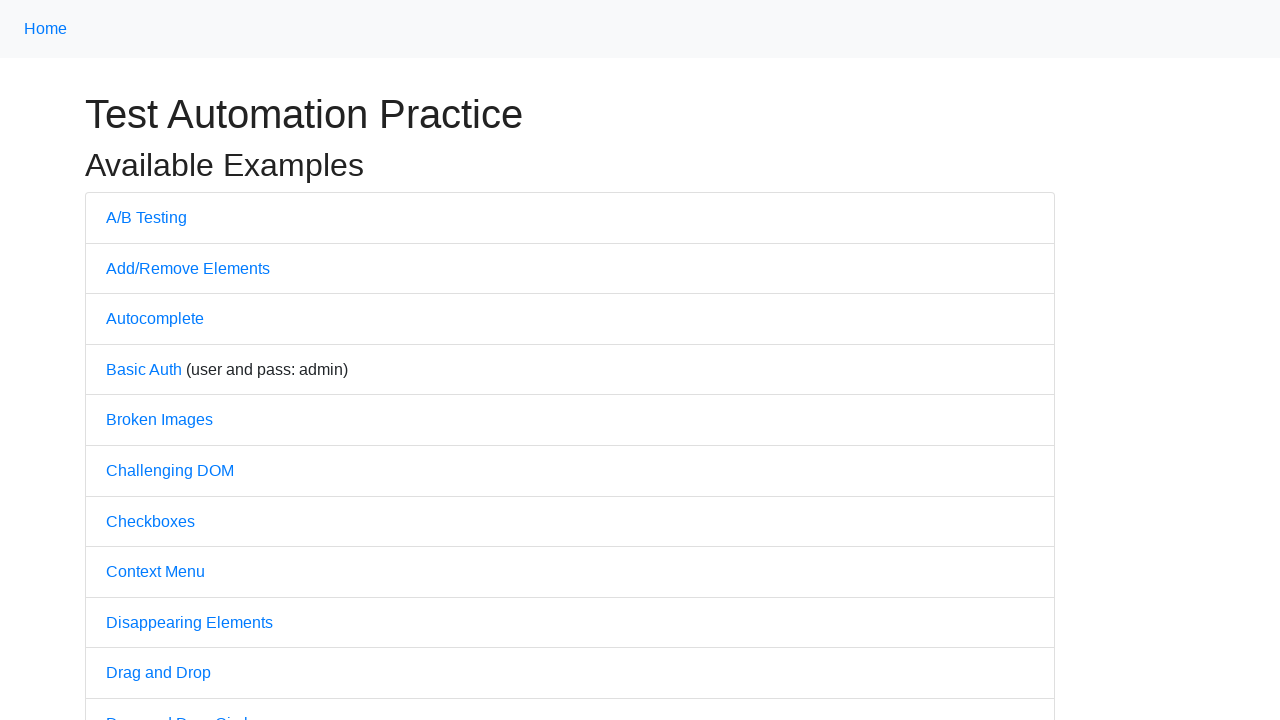

Set browser viewport size to 1850x1080
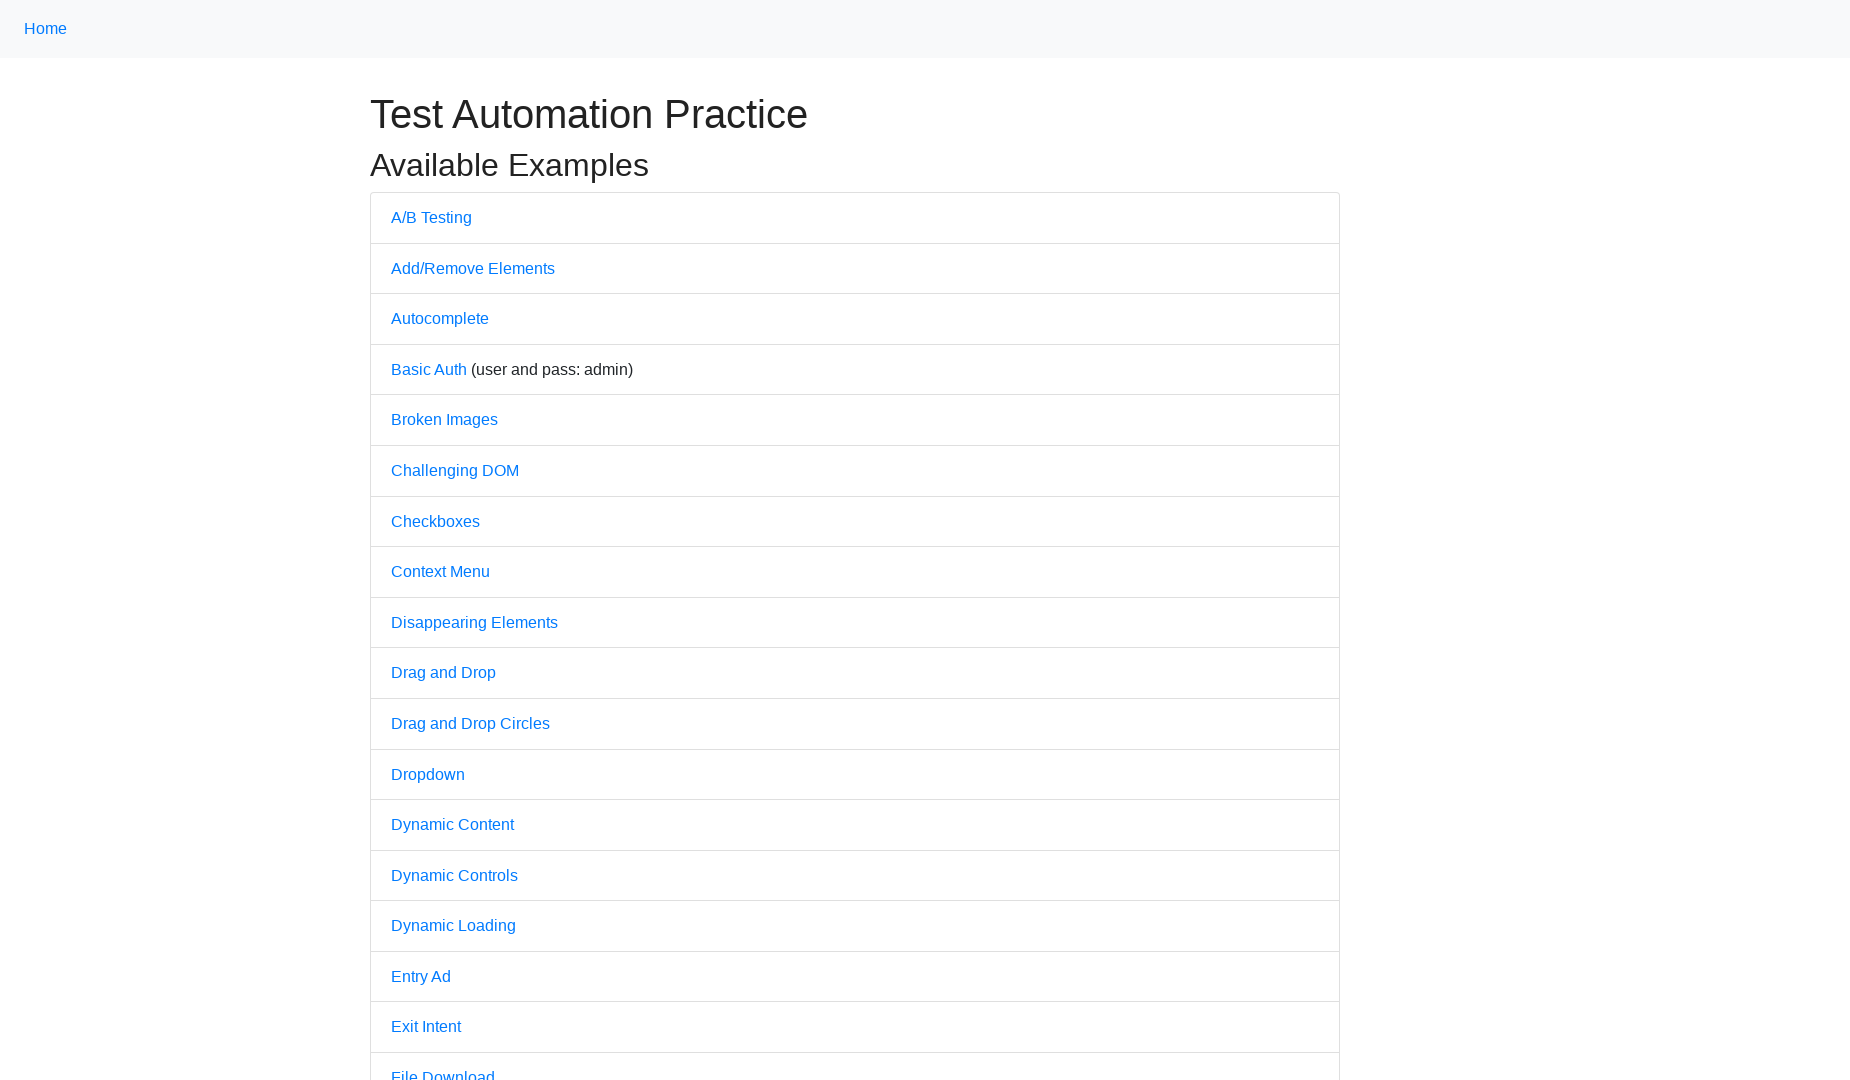

Navigated to practice website at https://practice.cydeo.com/
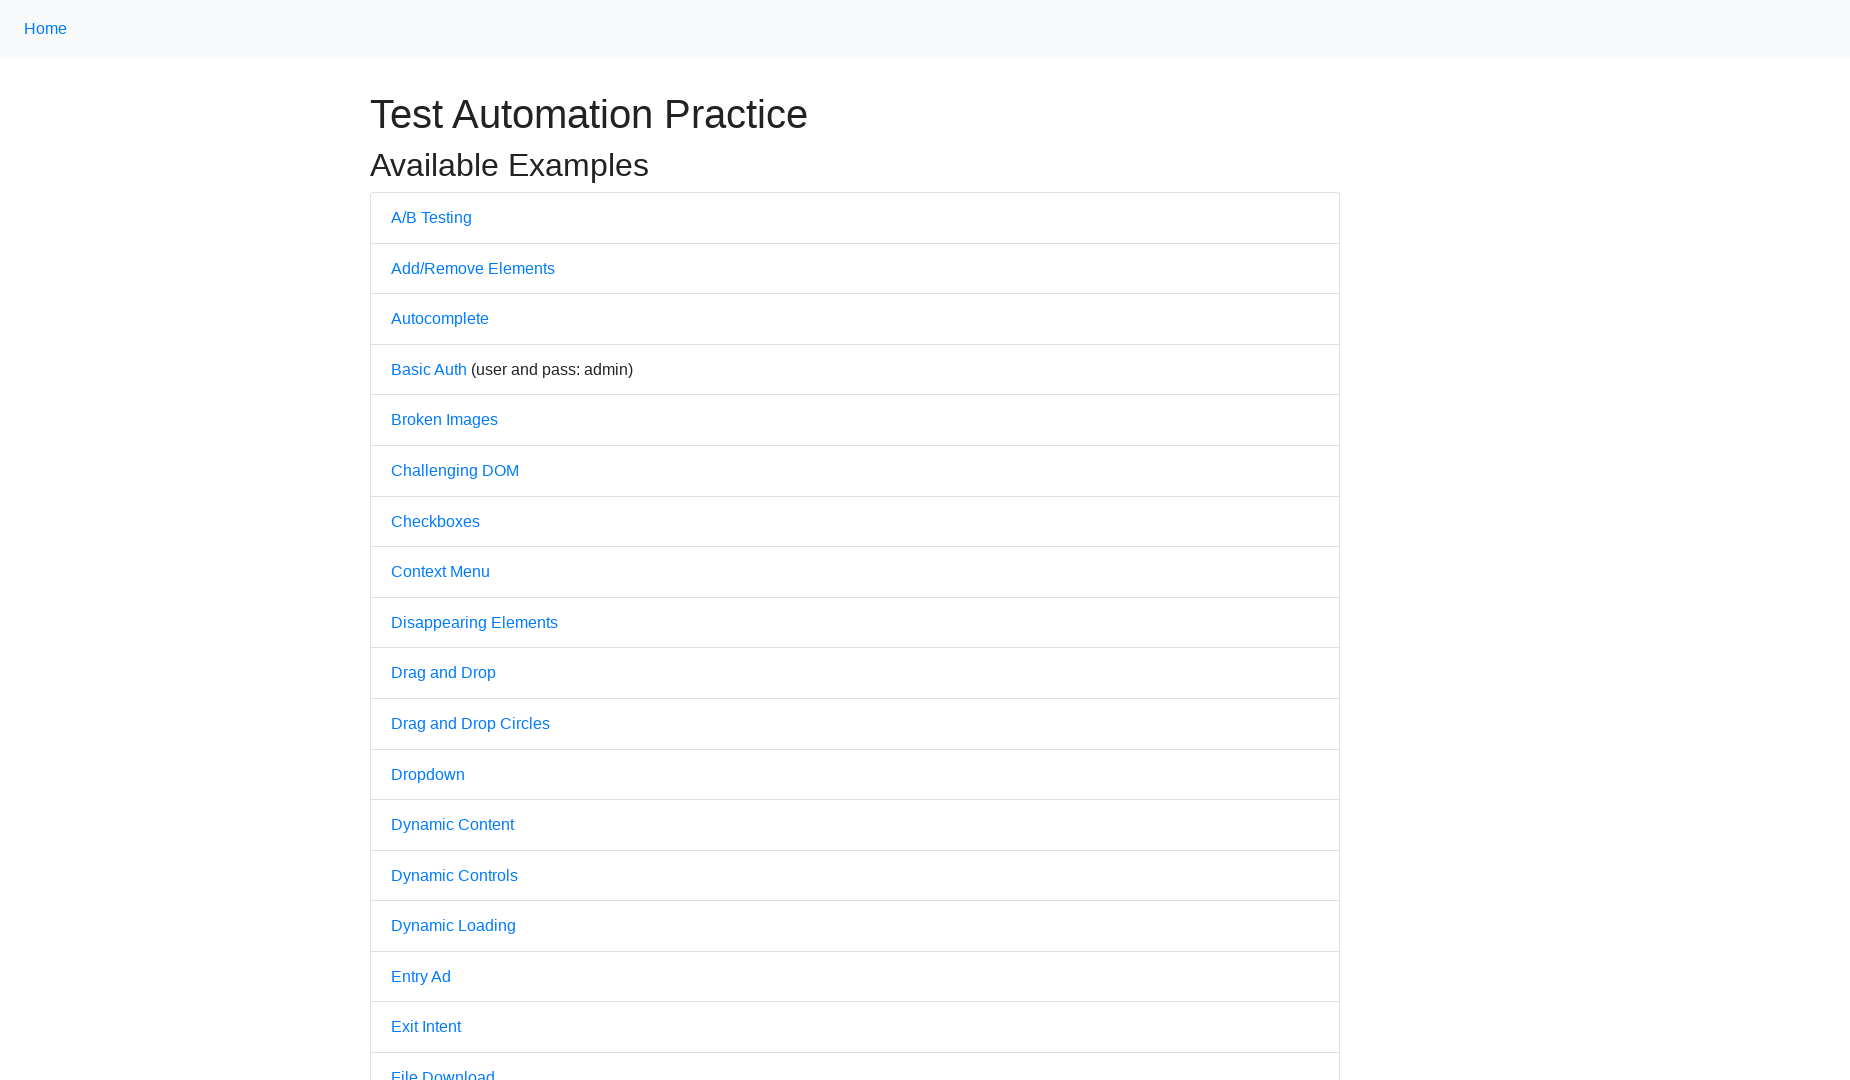

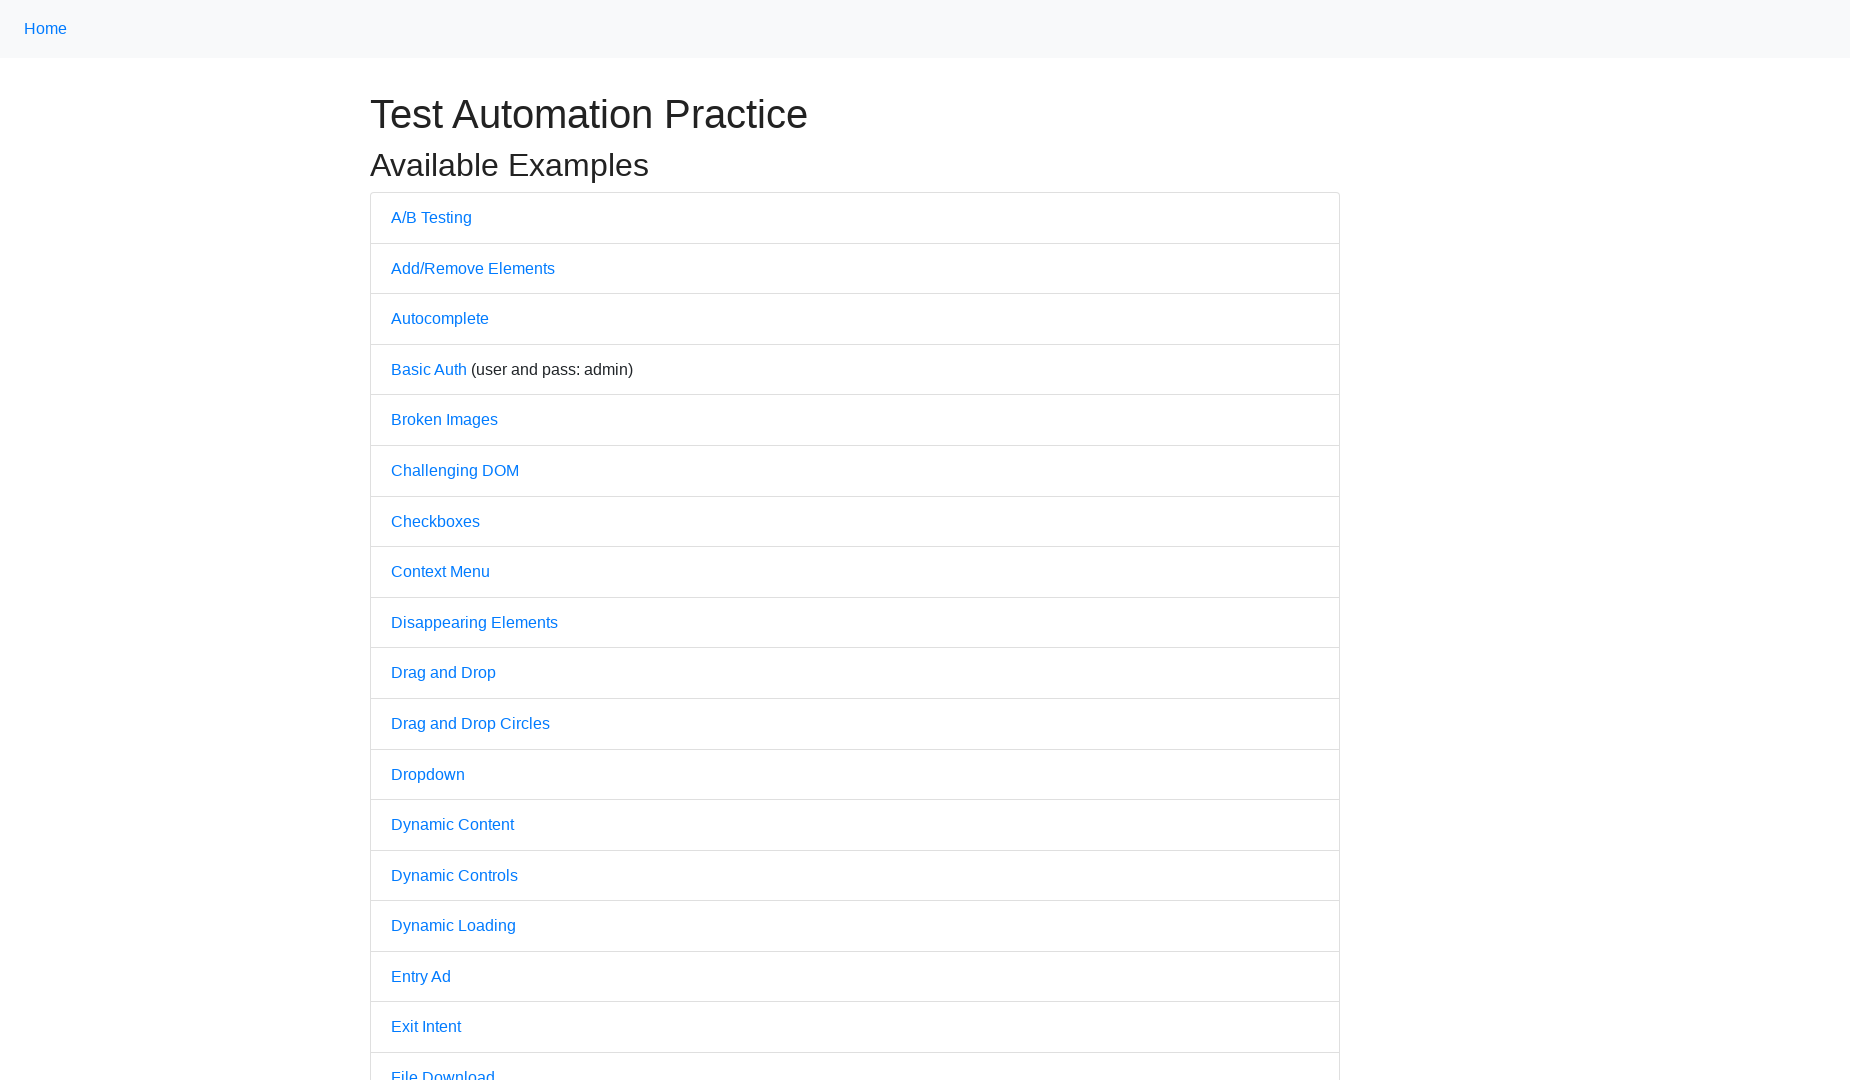